Checks if the "Get Started" button is visible within the viewport on the WebdriverIO homepage

Starting URL: https://webdriver.io/

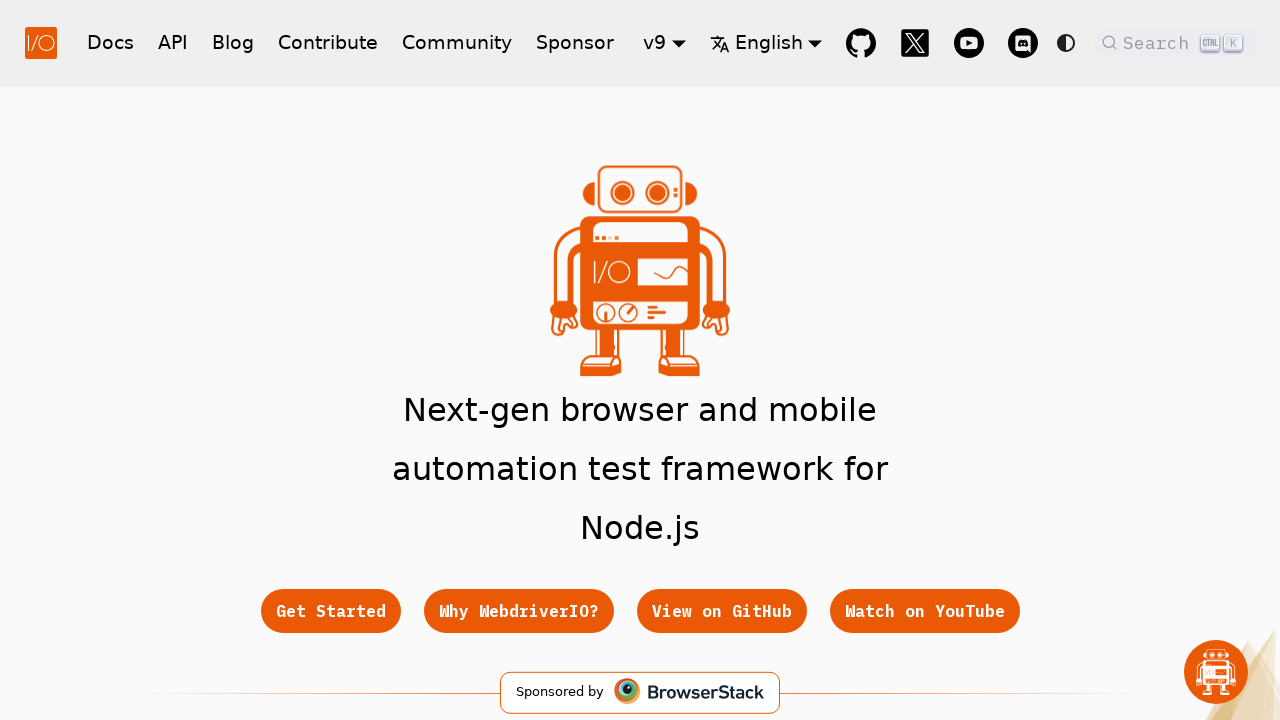

Located the Get Started button element
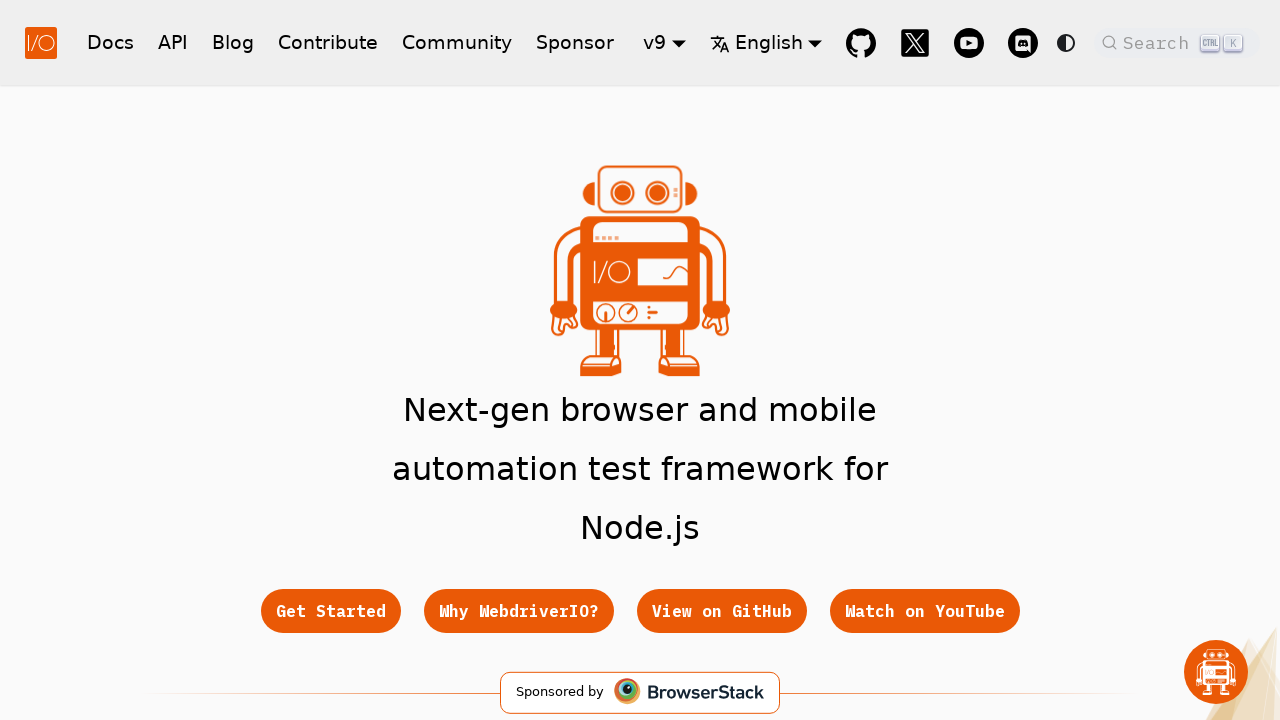

Get Started button is visible within the viewport
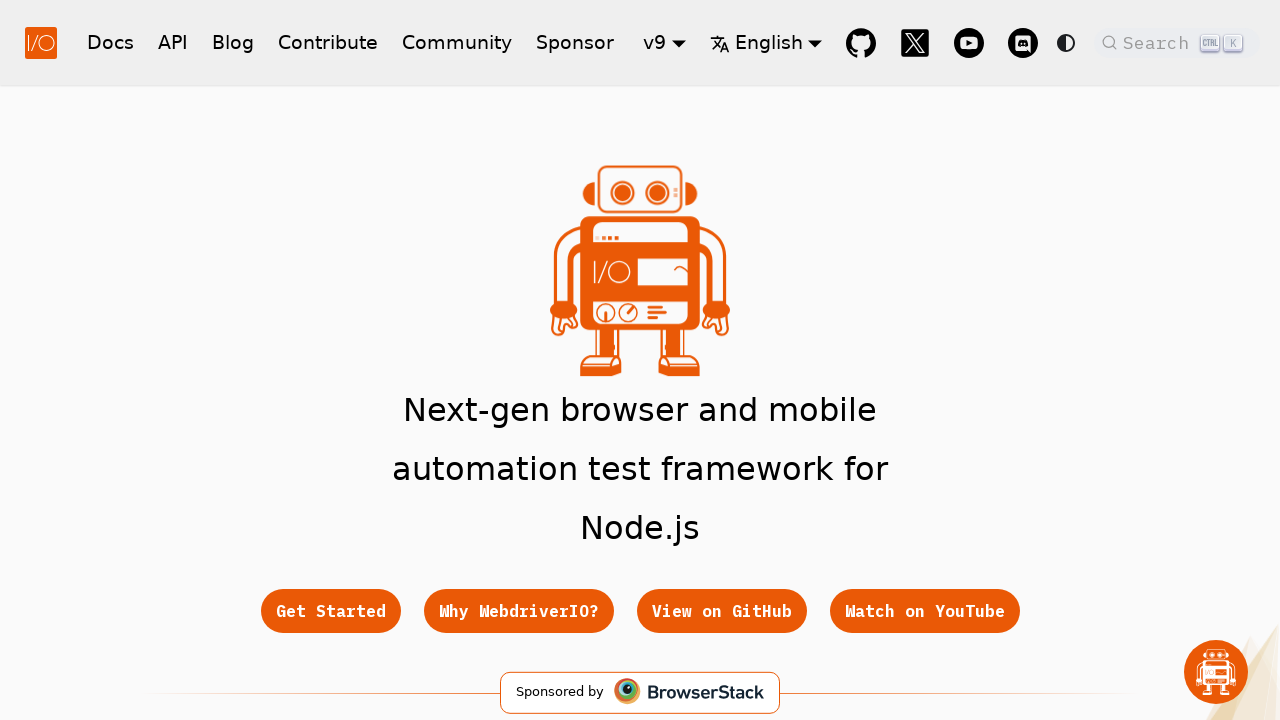

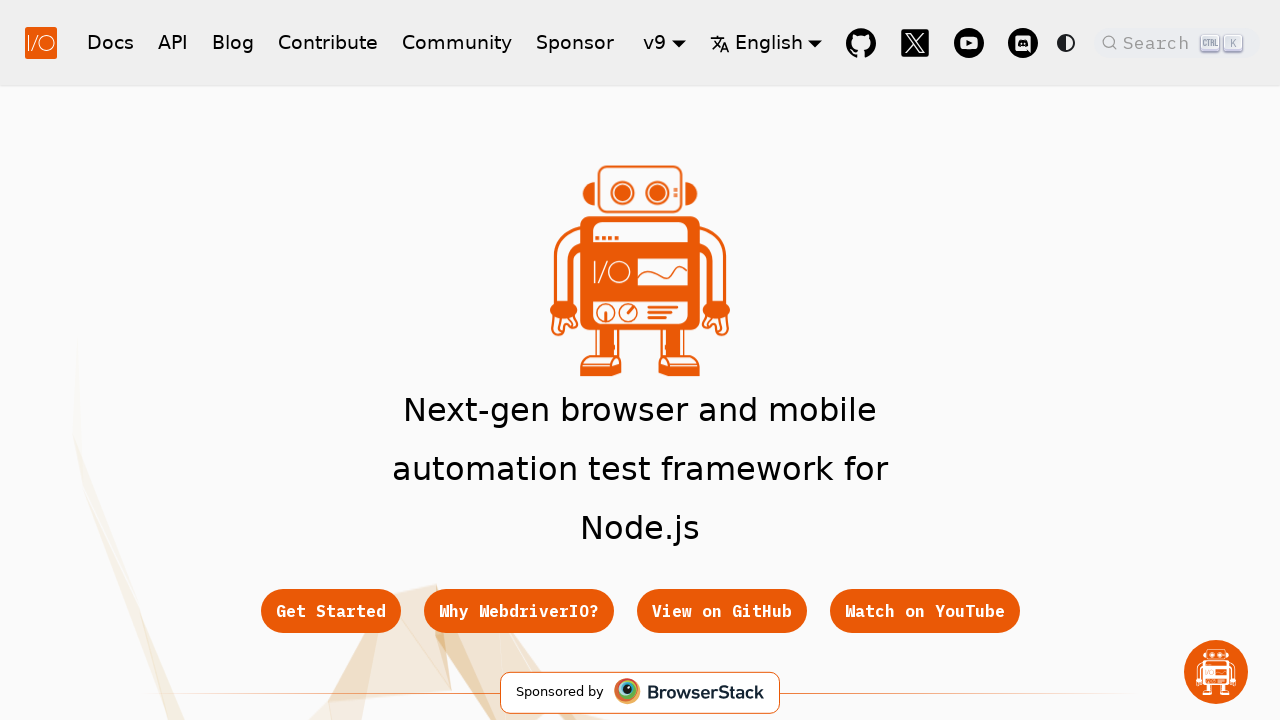